Tests navigation on a Selenium demo page by clicking a link to access a basic test page, then fills in a username field using JavaScript execution

Starting URL: https://testeroprogramowania.github.io/selenium/

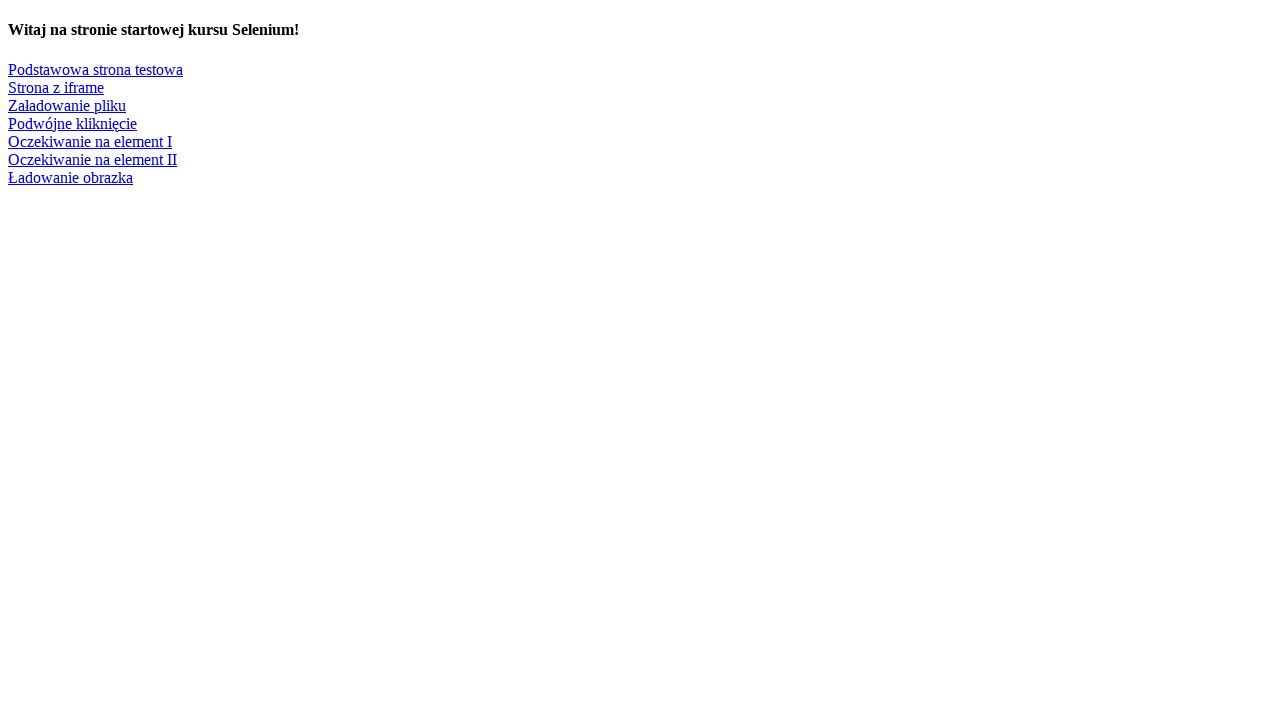

Clicked link to navigate to basic test page (Podstawowa strona testowa) at (96, 69) on text=Podstawowa strona testowa
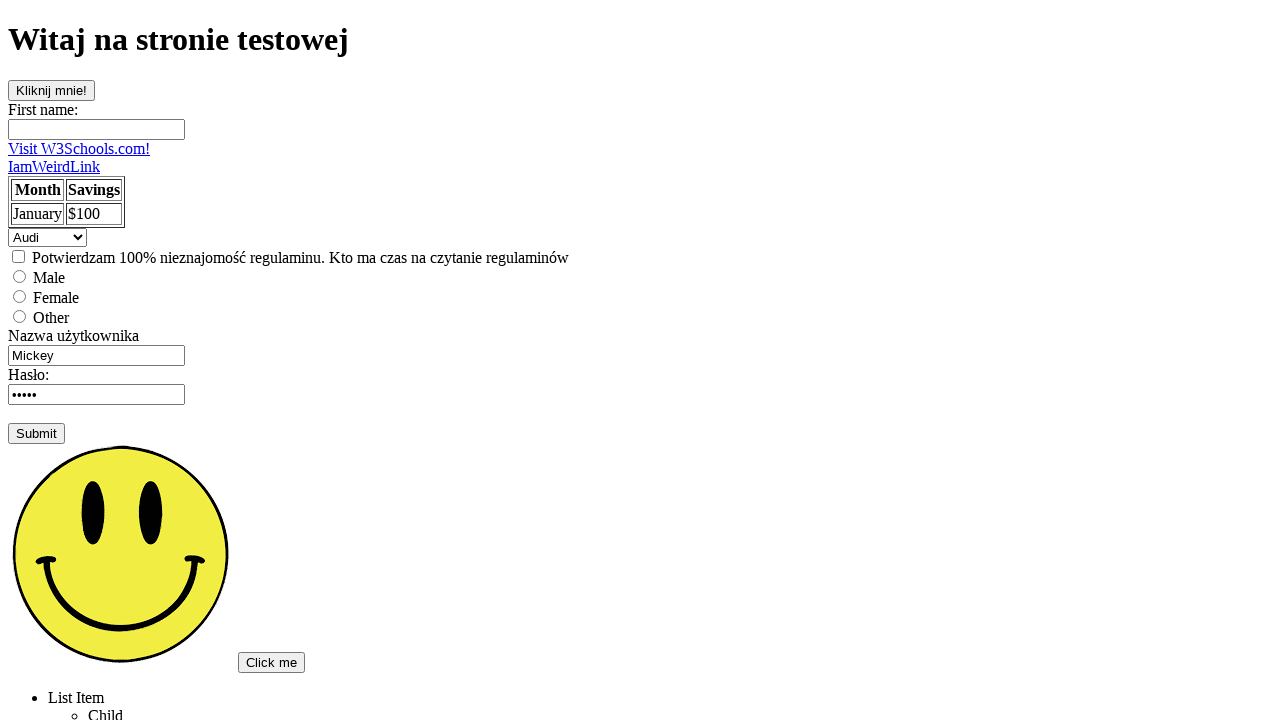

Username field loaded and is available
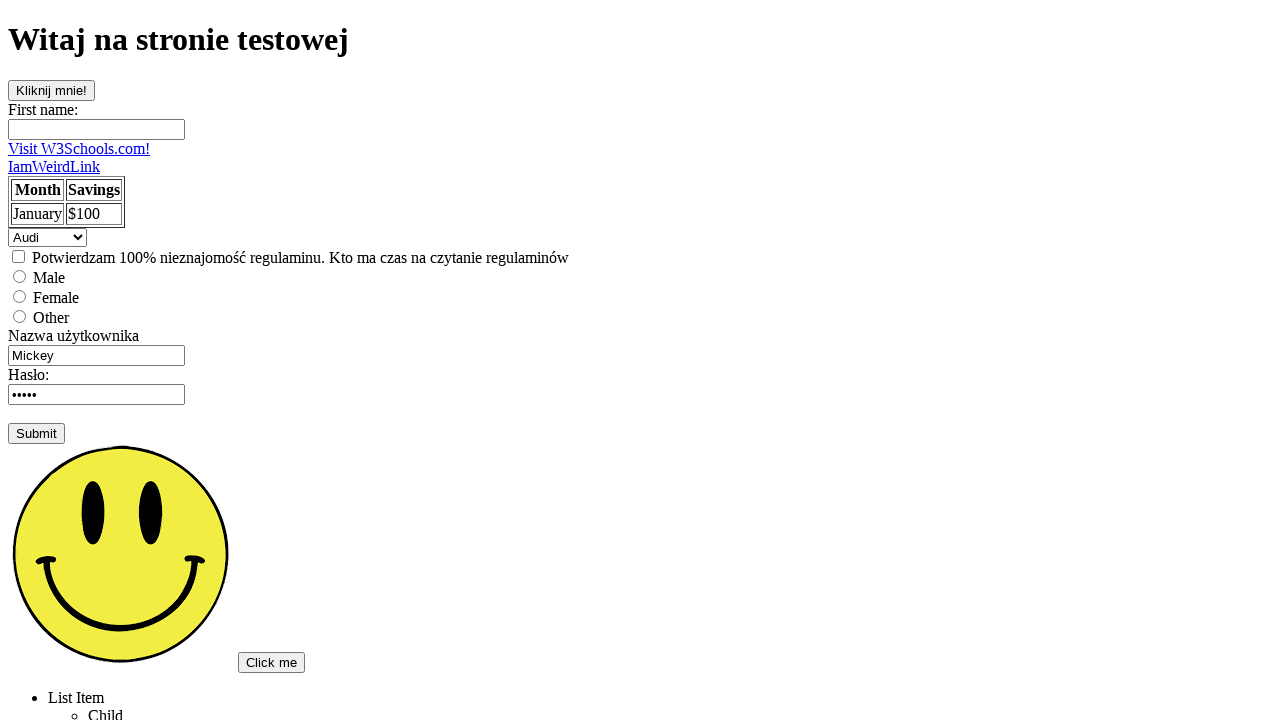

Filled username field with 'Piotr' using JavaScript execution on input[name='username']
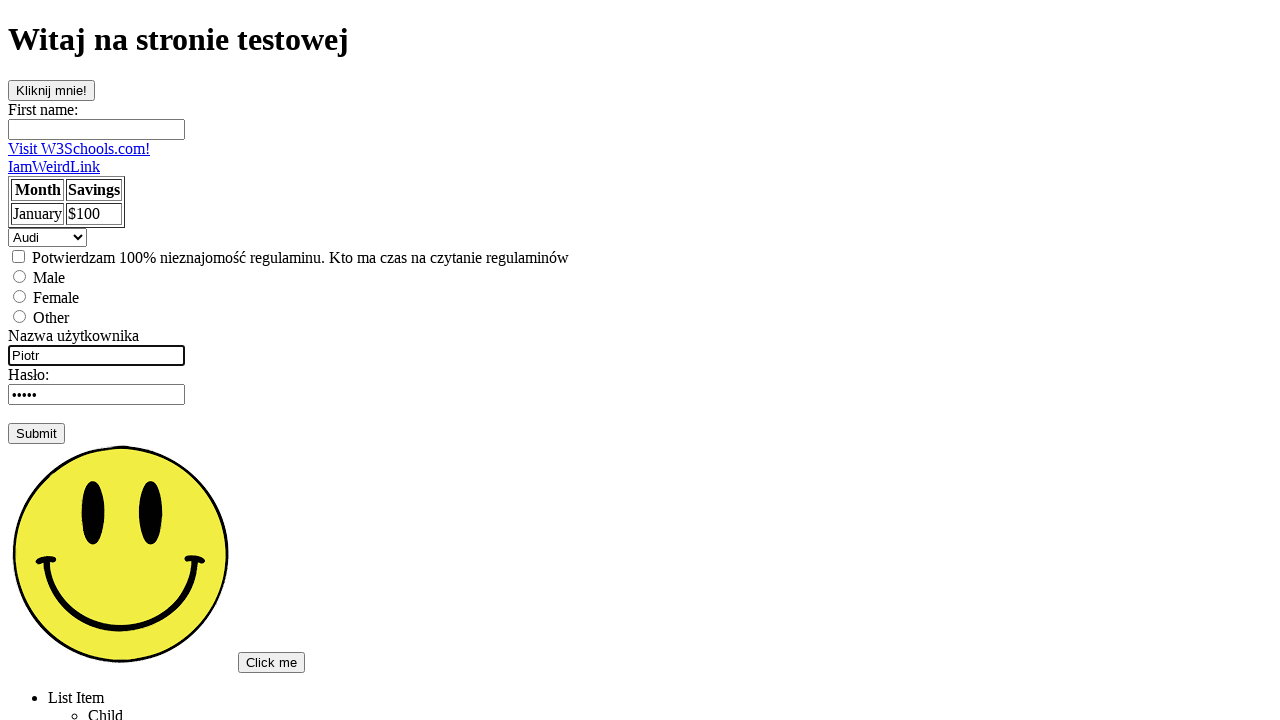

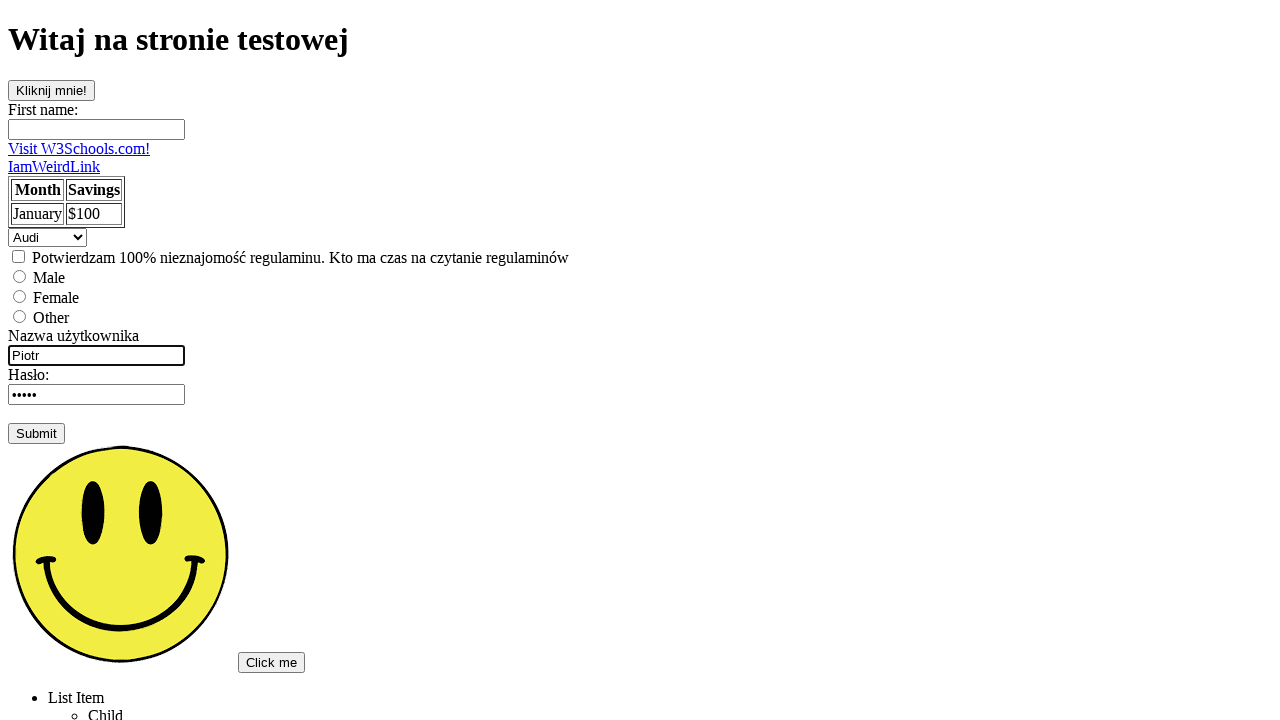